Tests JavaScript alert and confirm dialog functionality by triggering alerts, accepting/dismissing them, and verifying the alert text

Starting URL: http://www.qaclickacademy.com/practice.php

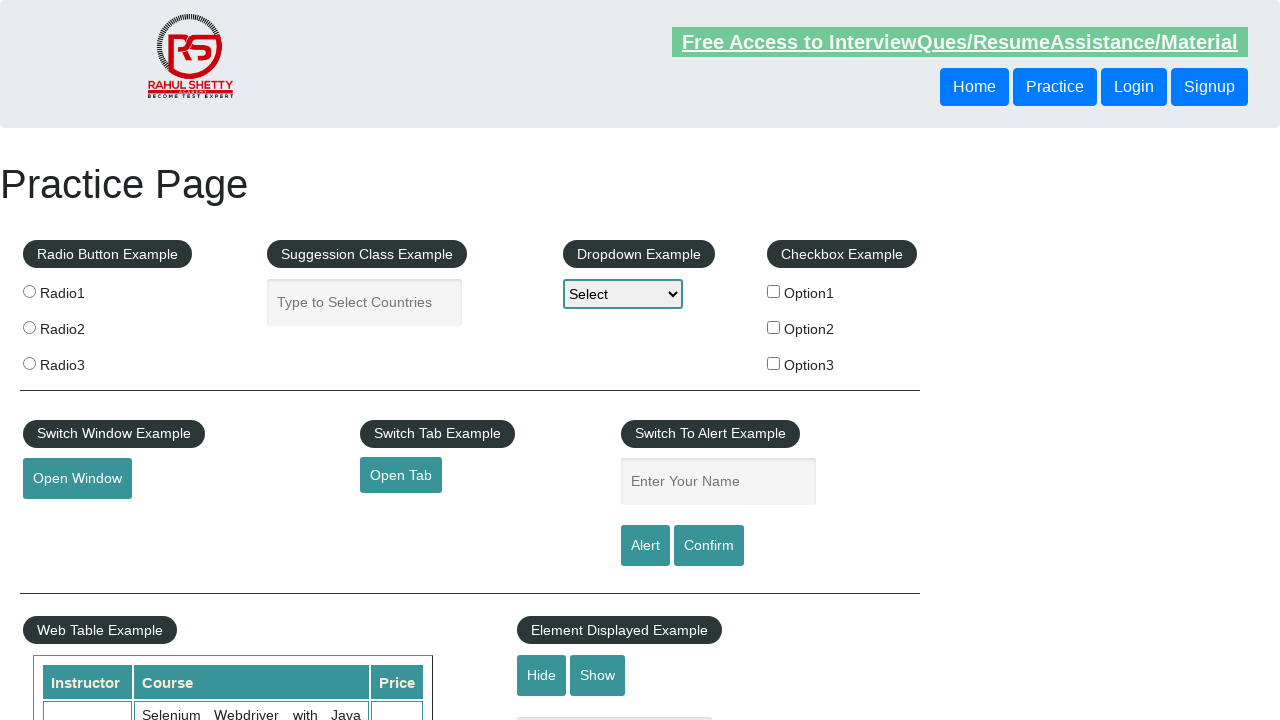

Filled name field with 'Dusan' on #name
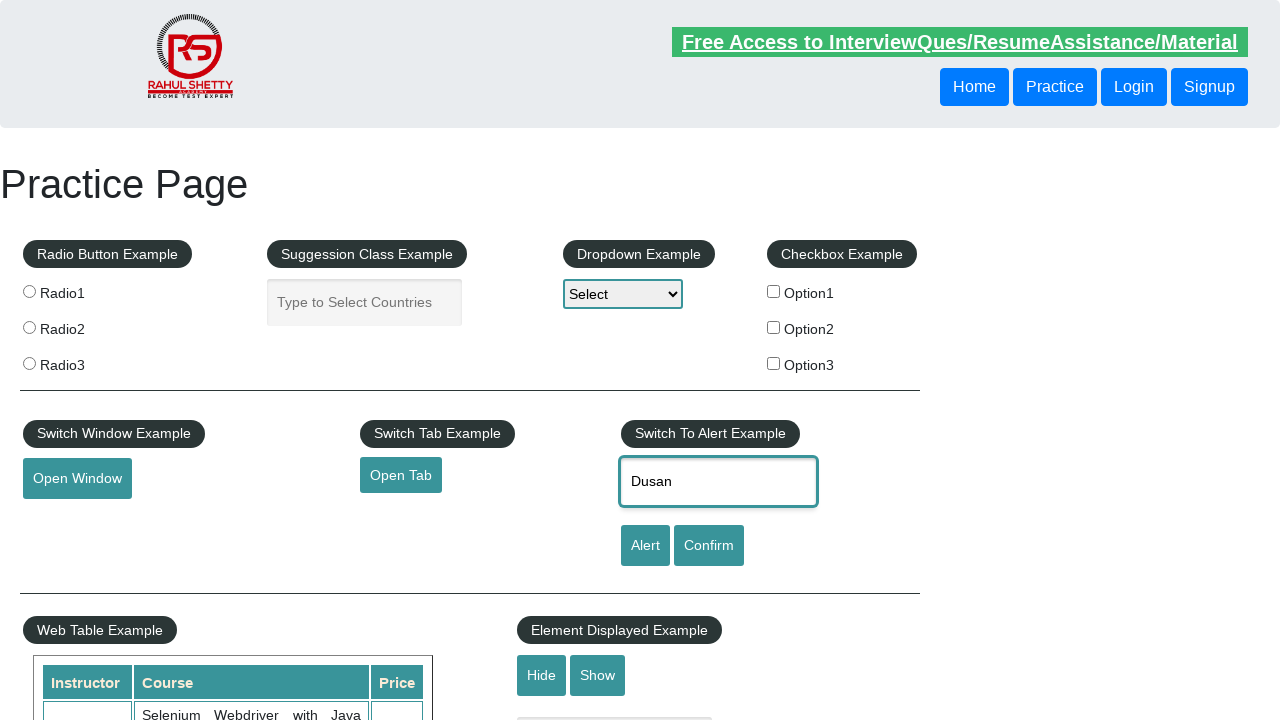

Set up dialog handler to accept alerts
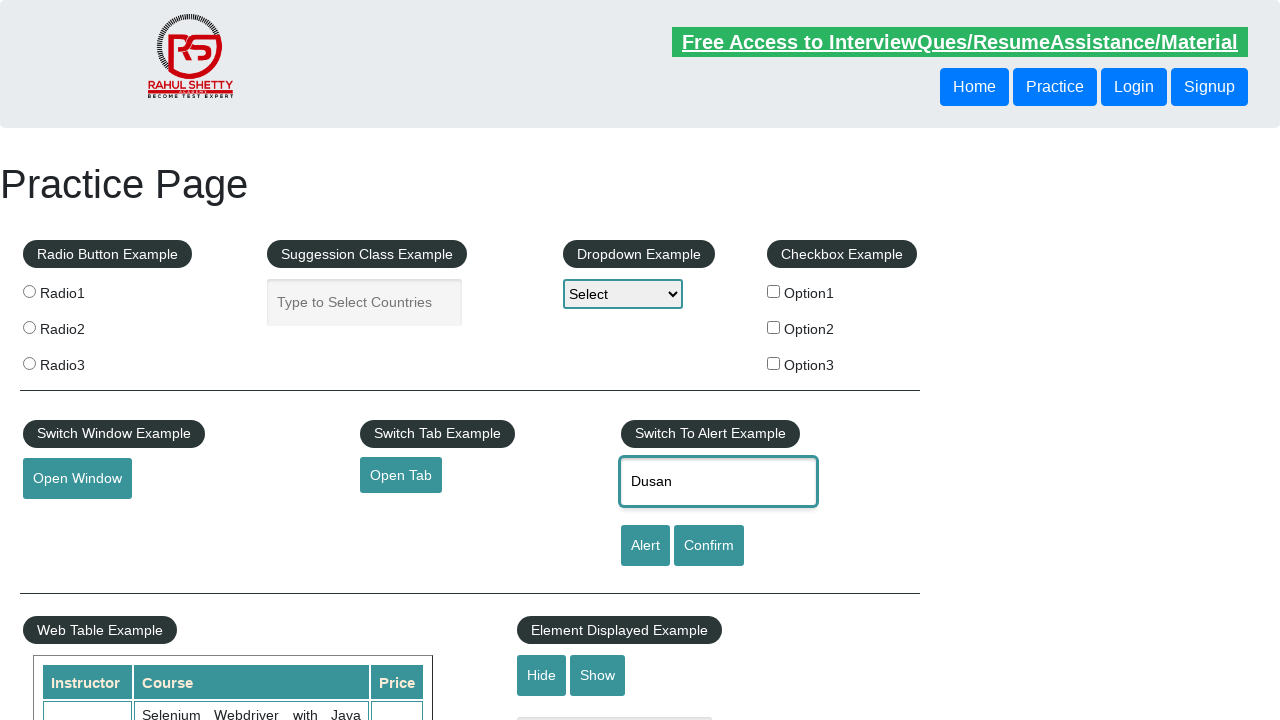

Clicked alert button to trigger JavaScript alert at (645, 546) on [id='alertbtn']
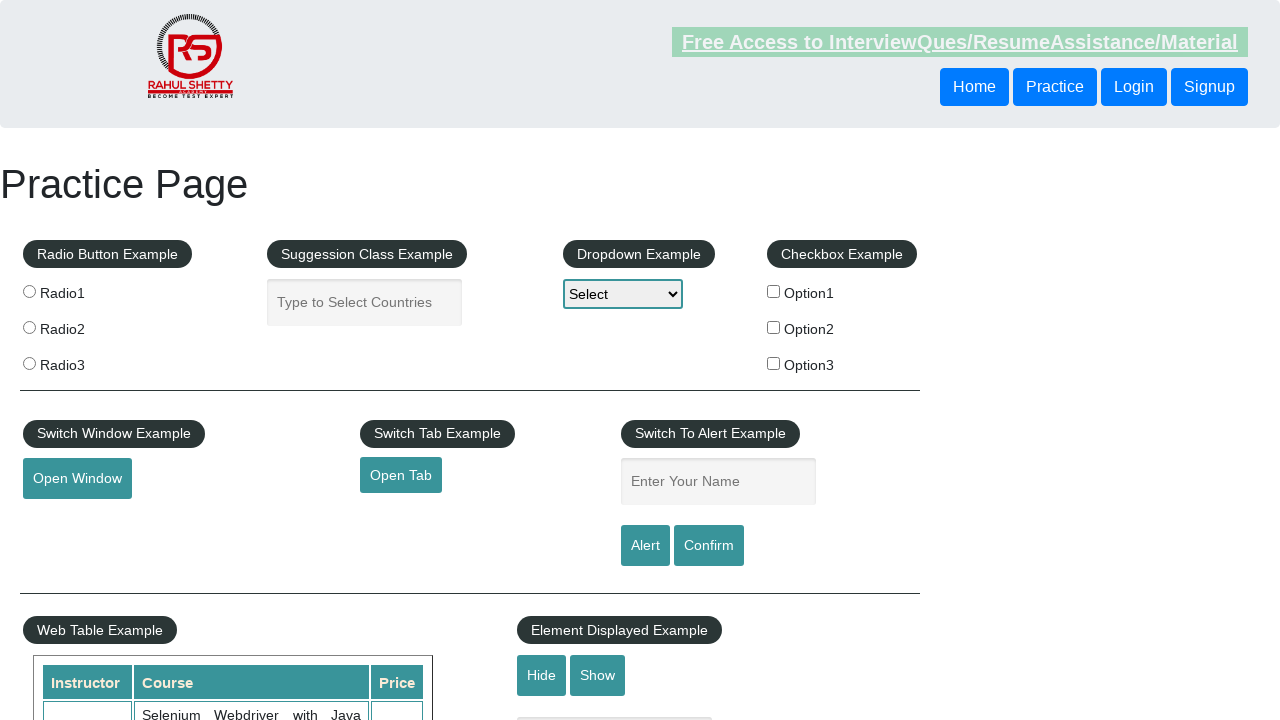

Filled name field with 'Dusan' again on #name
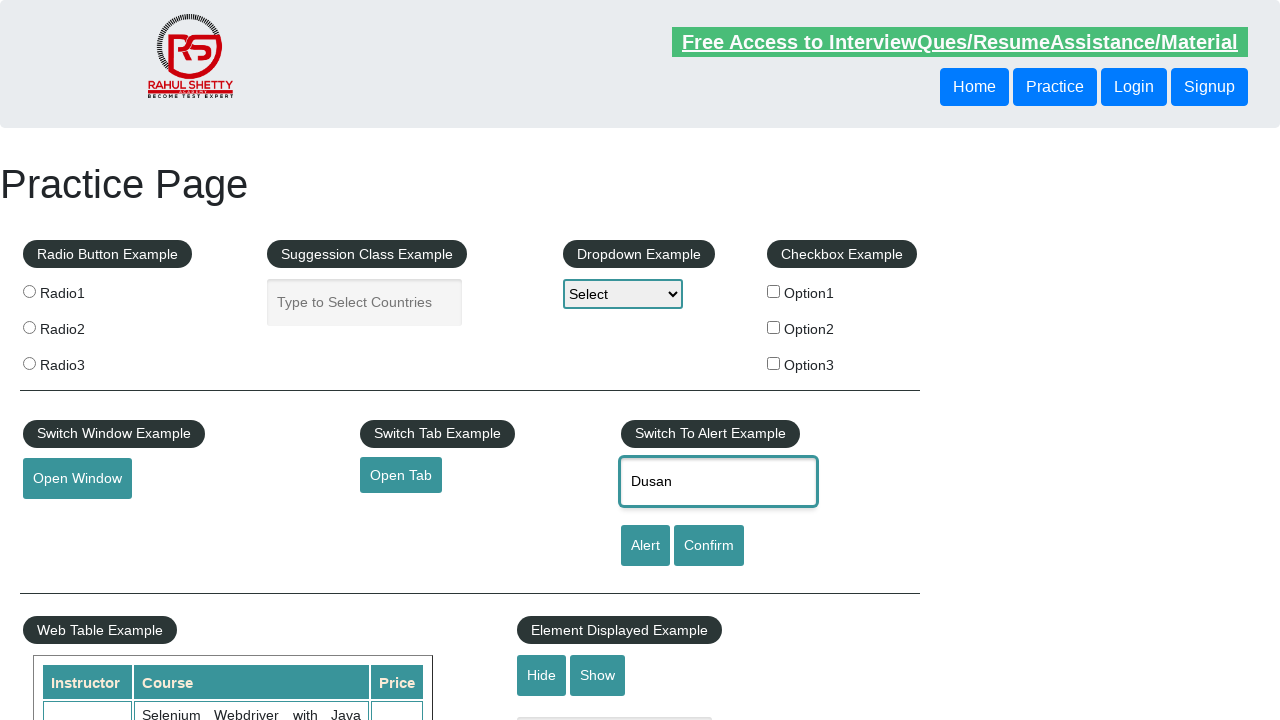

Set up dialog handler to dismiss confirm dialogs
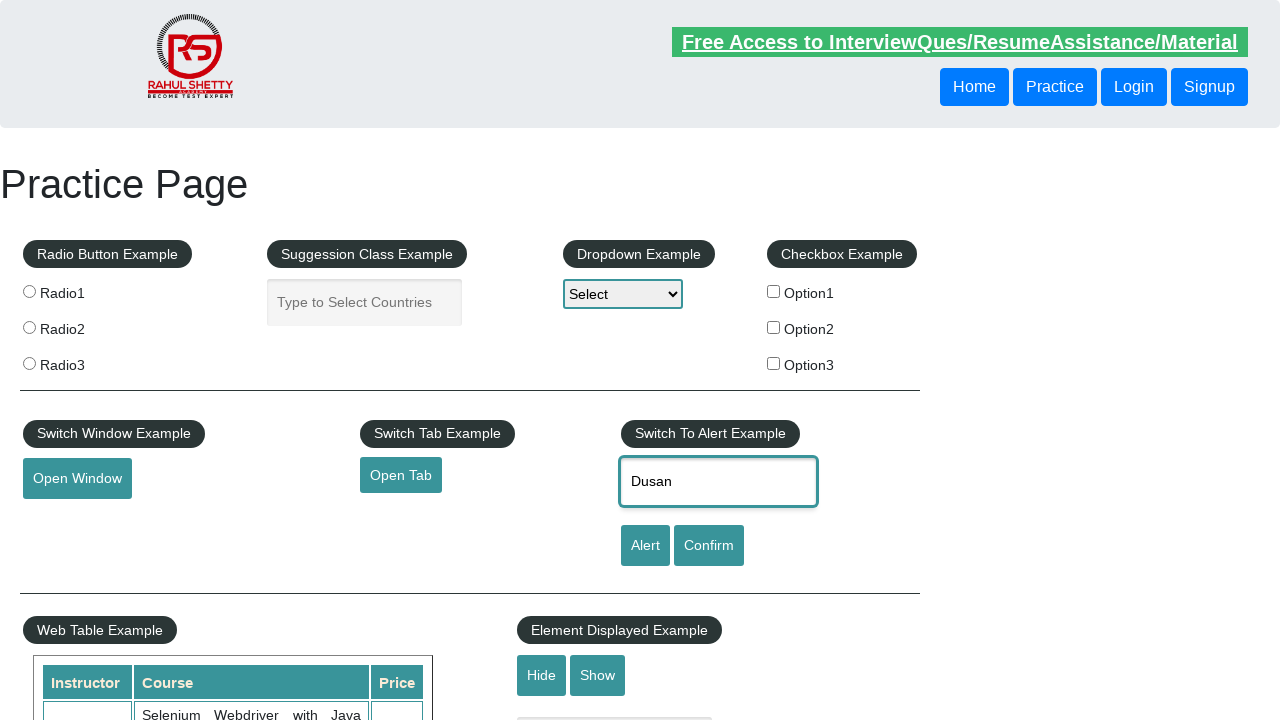

Clicked confirm button to trigger JavaScript confirm dialog at (709, 546) on #confirmbtn
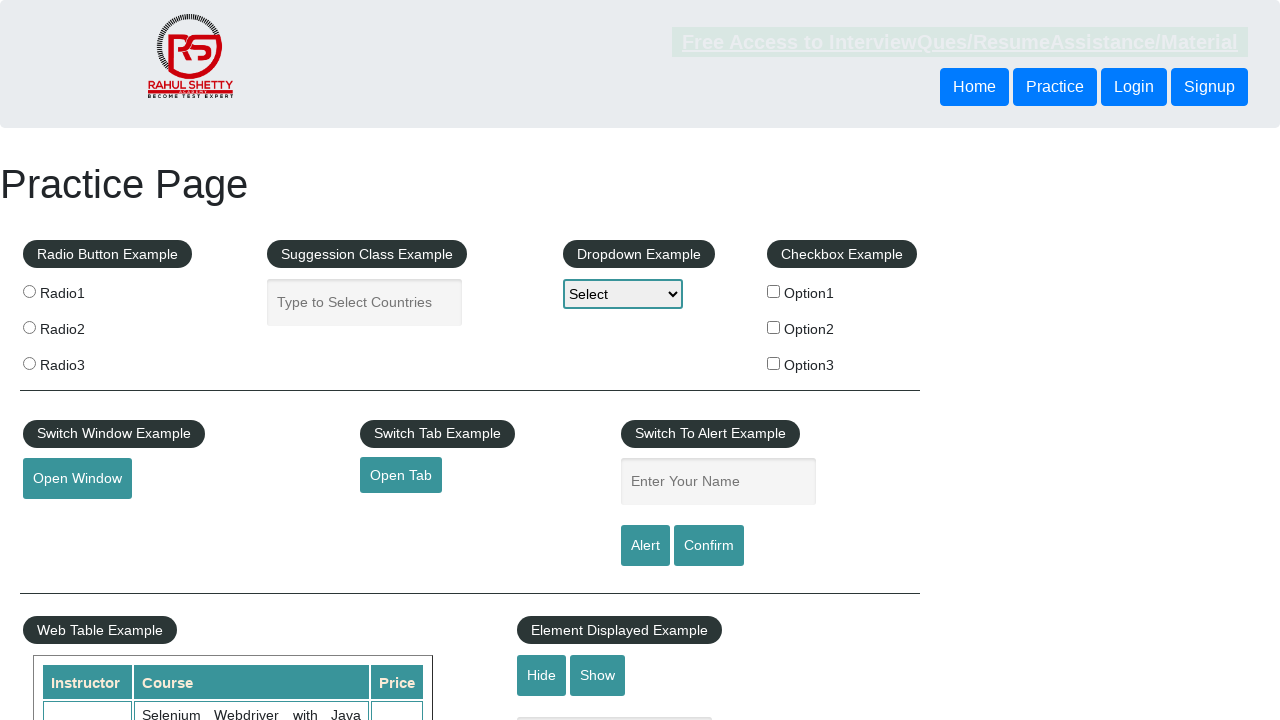

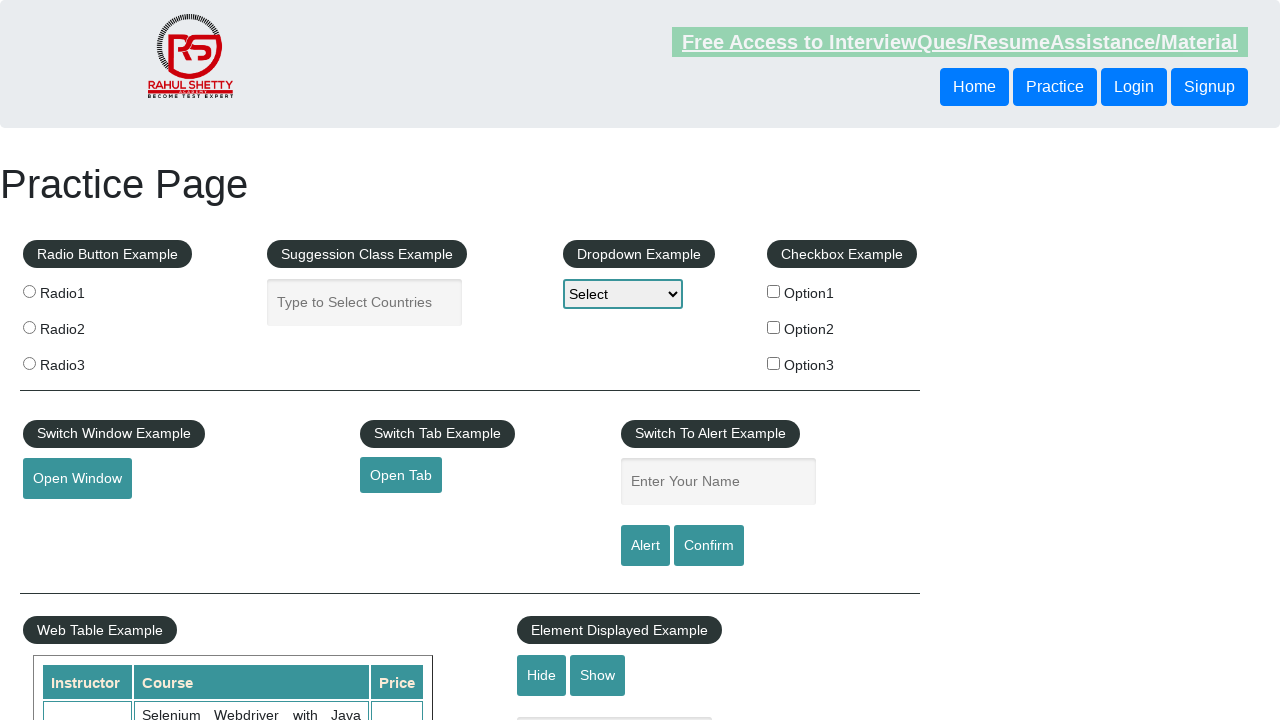